Tests opting out of A/B tests by visiting the page first, verifying A/B test is active, then adding an opt-out cookie and refreshing to confirm the opt-out worked.

Starting URL: http://the-internet.herokuapp.com/abtest

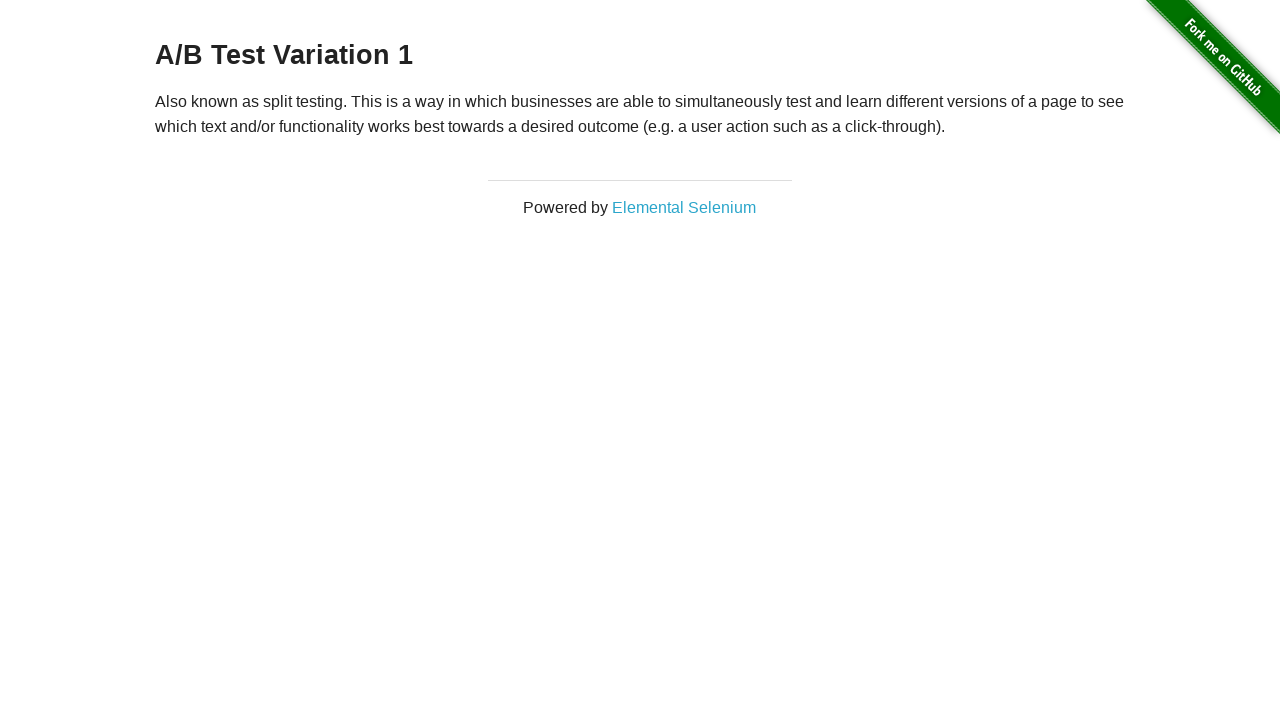

Navigated to A/B test page
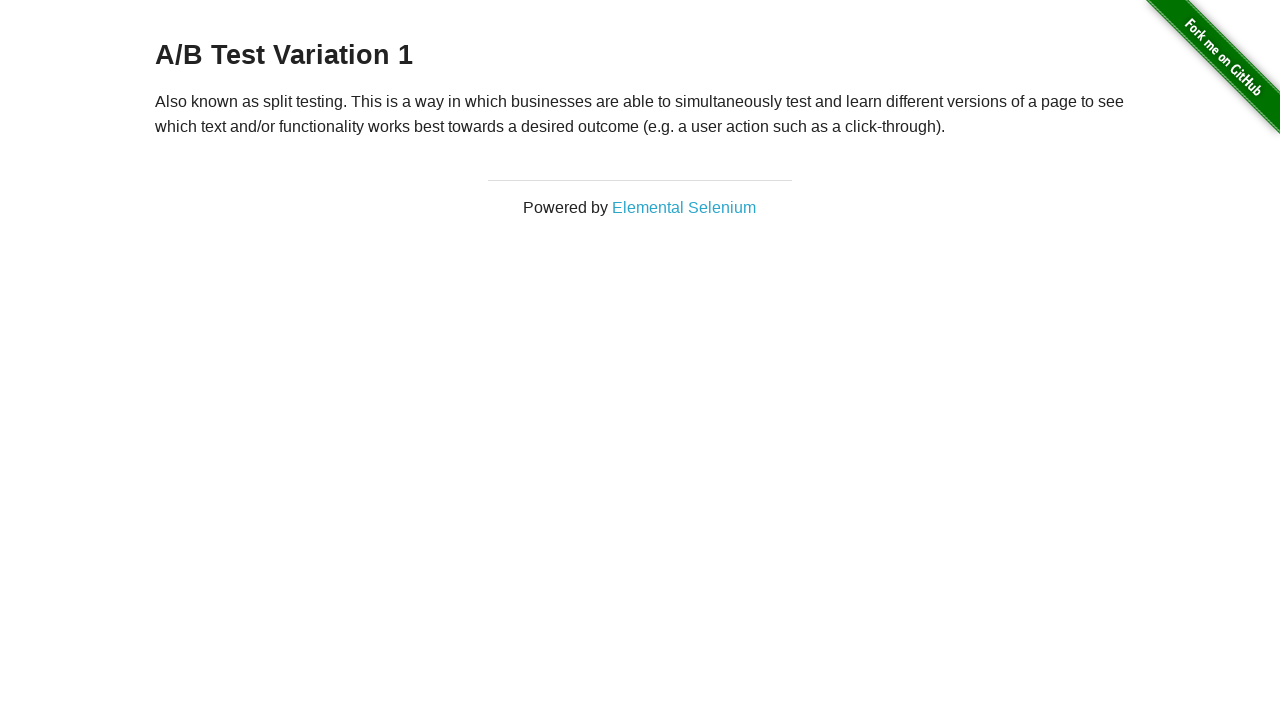

A/B test heading loaded and verified as active
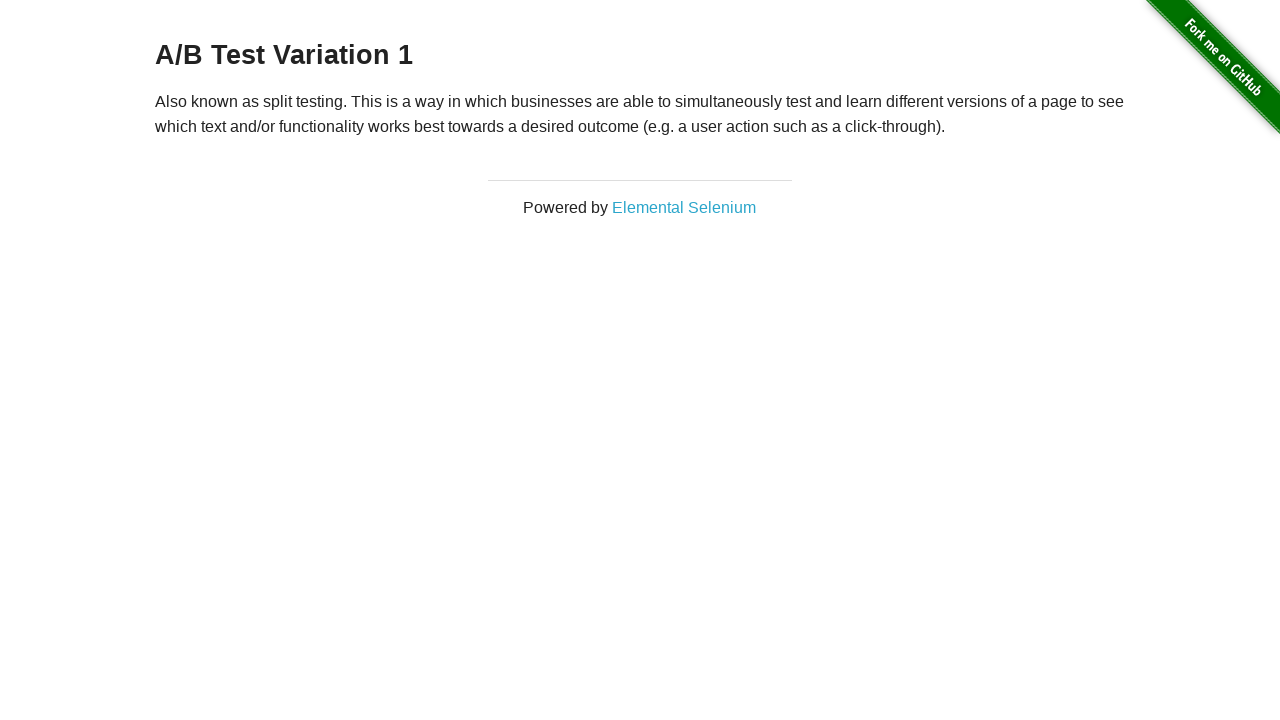

Added optimizelyOptOut cookie to opt out of A/B test
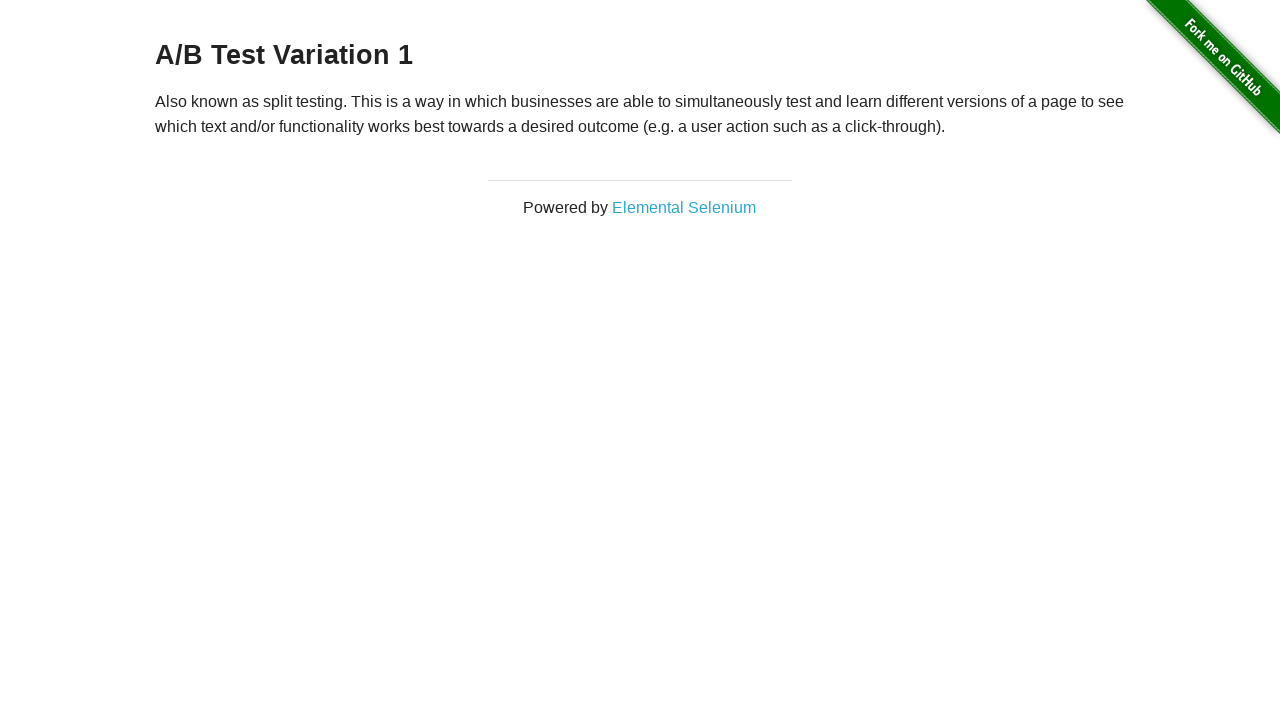

Reloaded page after adding opt-out cookie
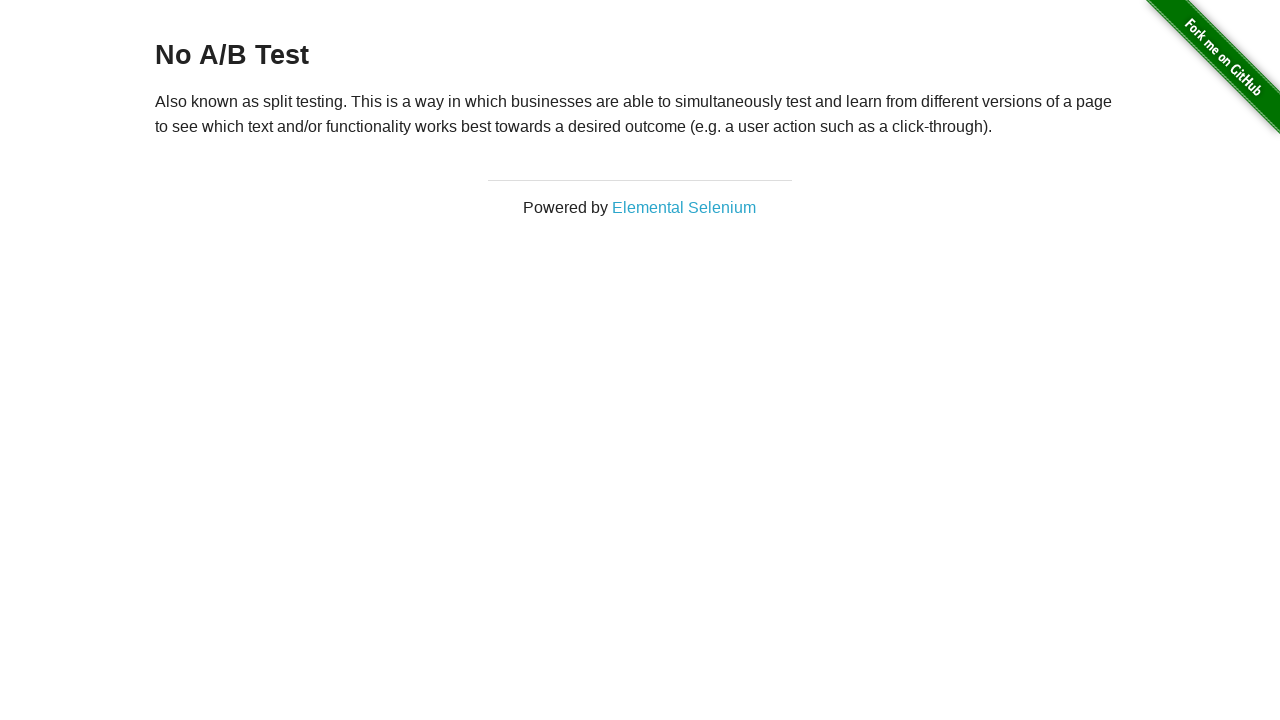

Page loaded after opt-out, confirming A/B test bypass successful
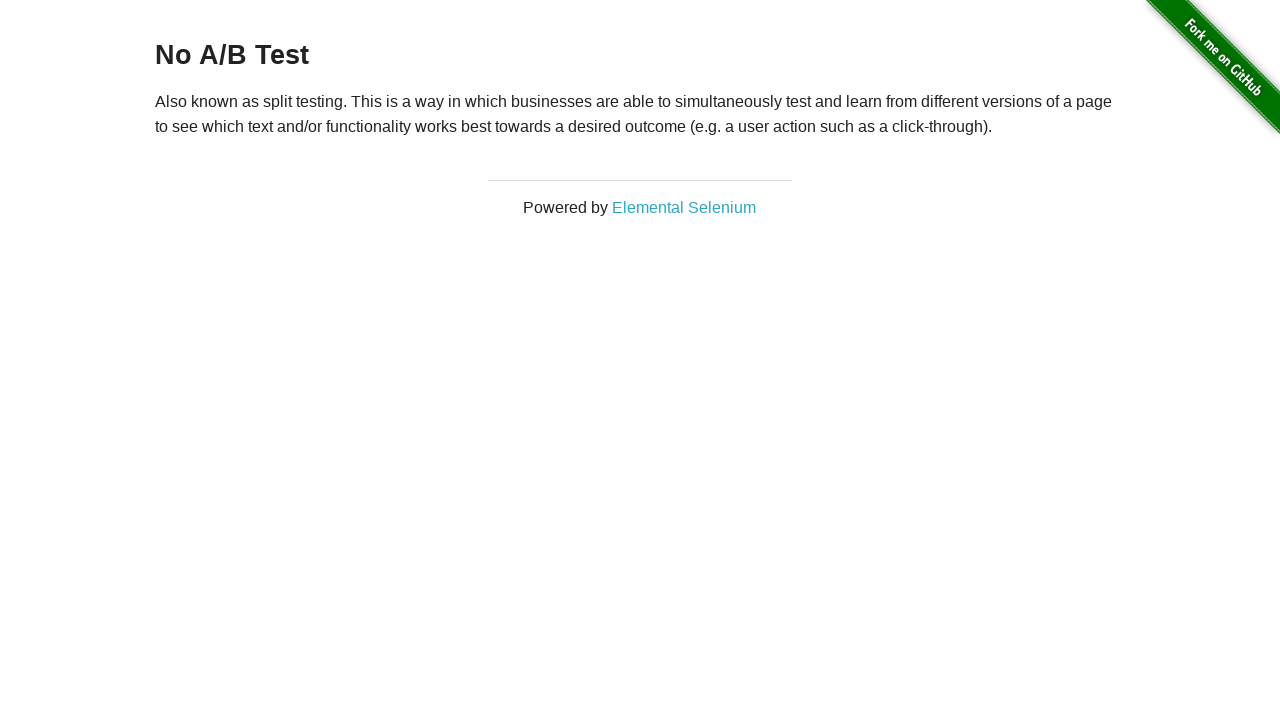

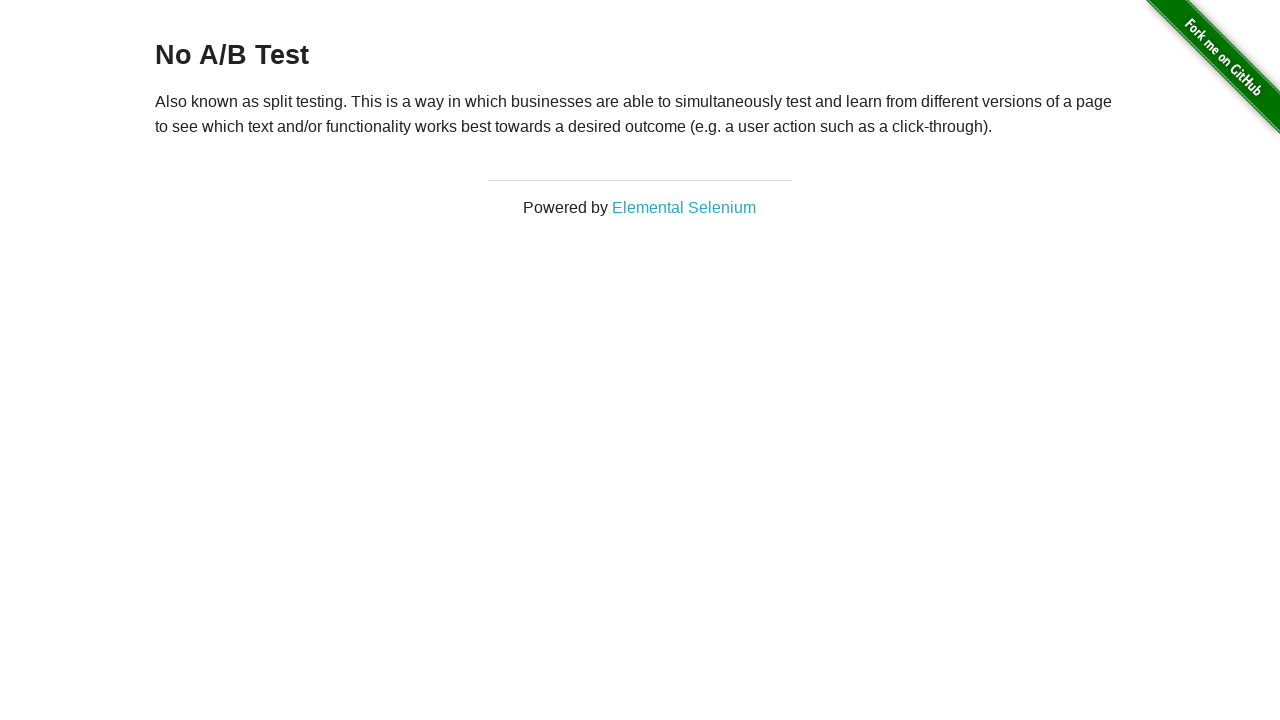